Tests window handling by navigating to OrangeHRM demo page and clicking a link that opens a new window, then verifying the window handles and title

Starting URL: https://opensource-demo.orangehrmlive.com/web/index.php/auth/login

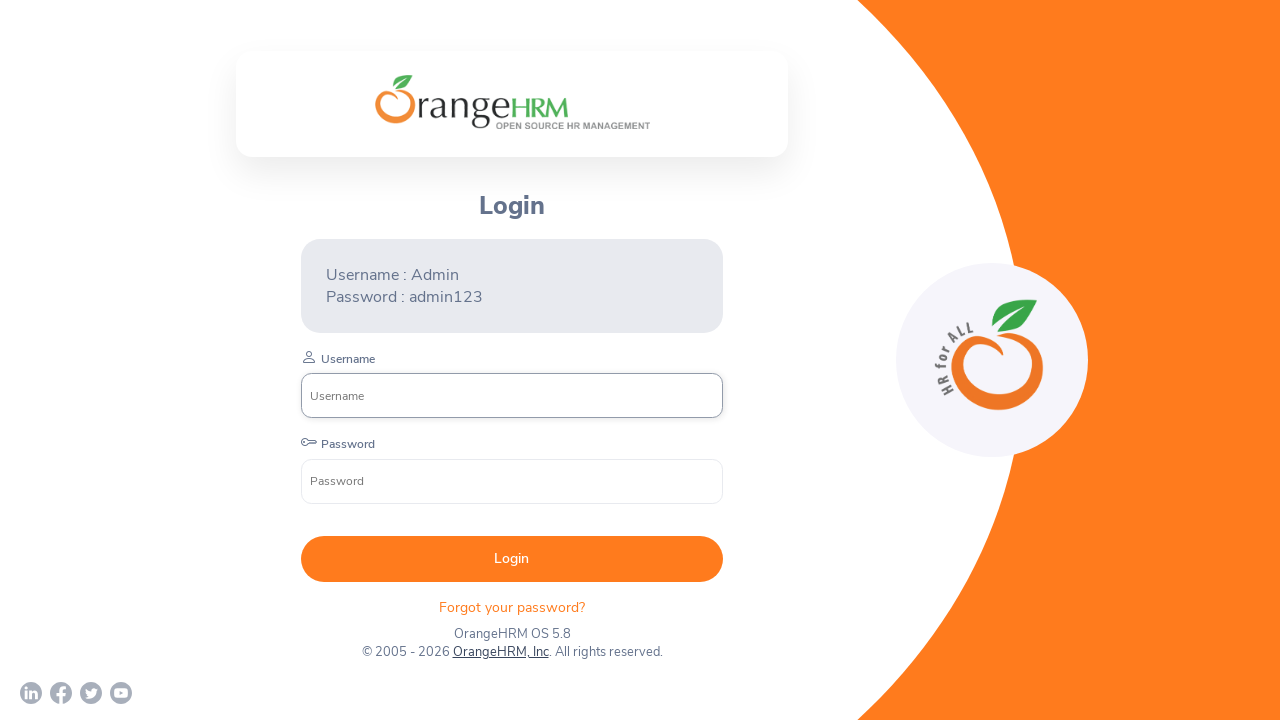

Clicked OrangeHRM, Inc link to open new window at (500, 652) on xpath=//a[normalize-space()='OrangeHRM, Inc']
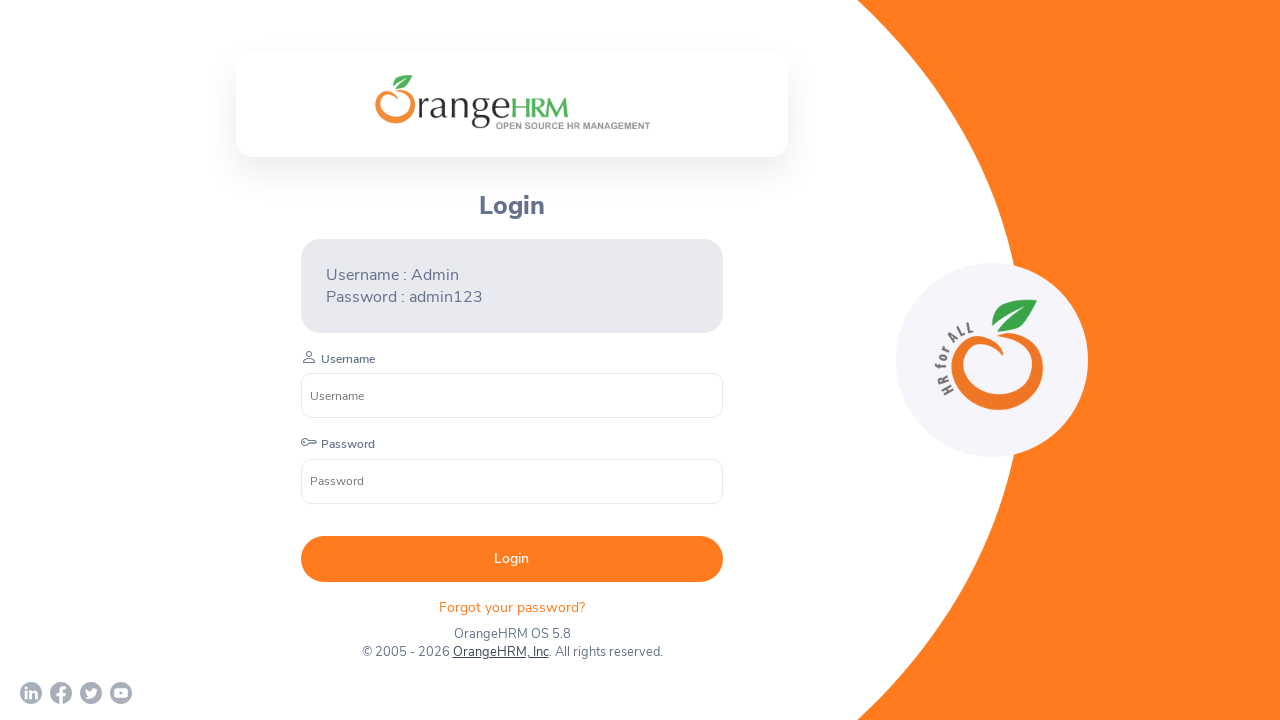

Waited 2 seconds for new window/tab to open
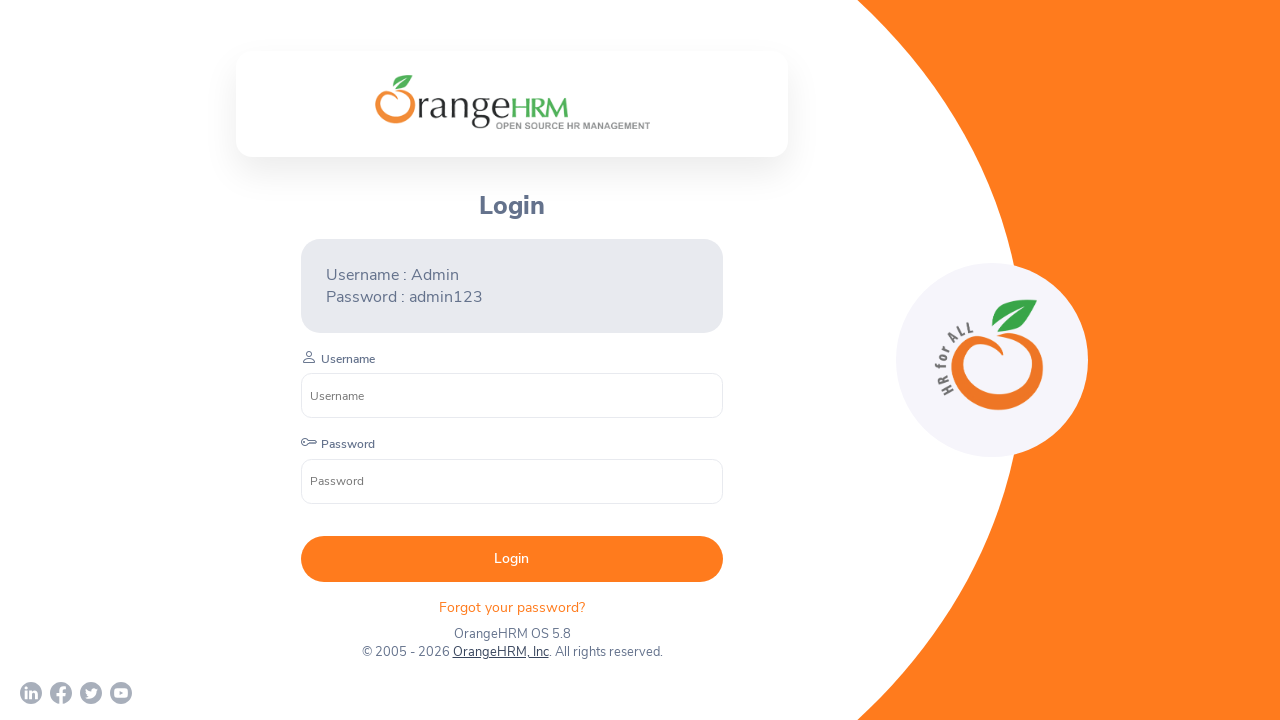

Retrieved all open pages/windows - count: 2
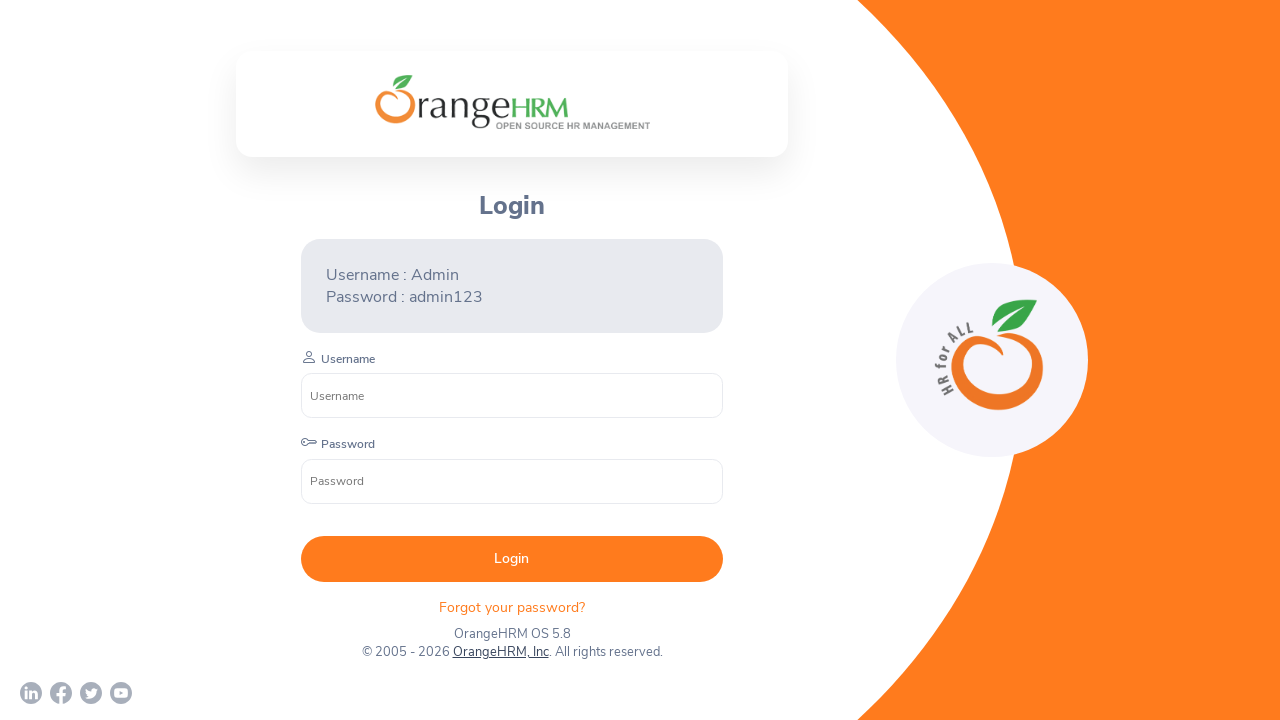

Printed window count: 2
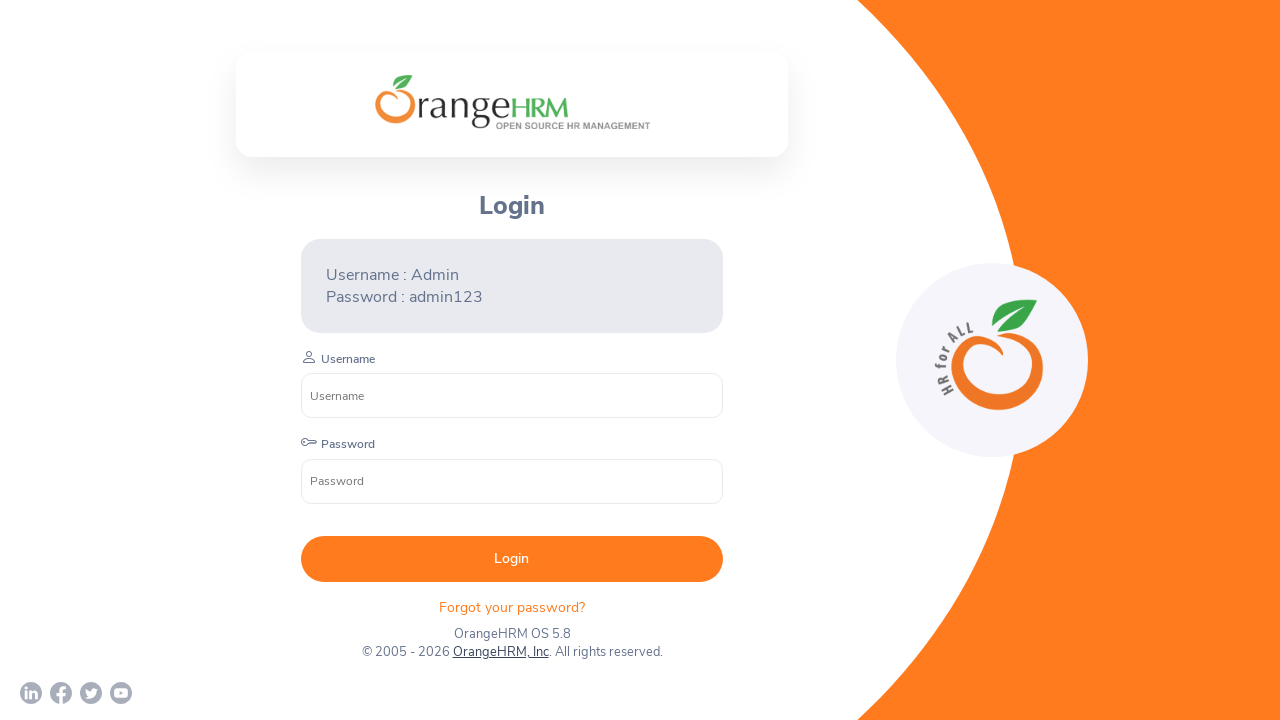

Printed current window title: OrangeHRM
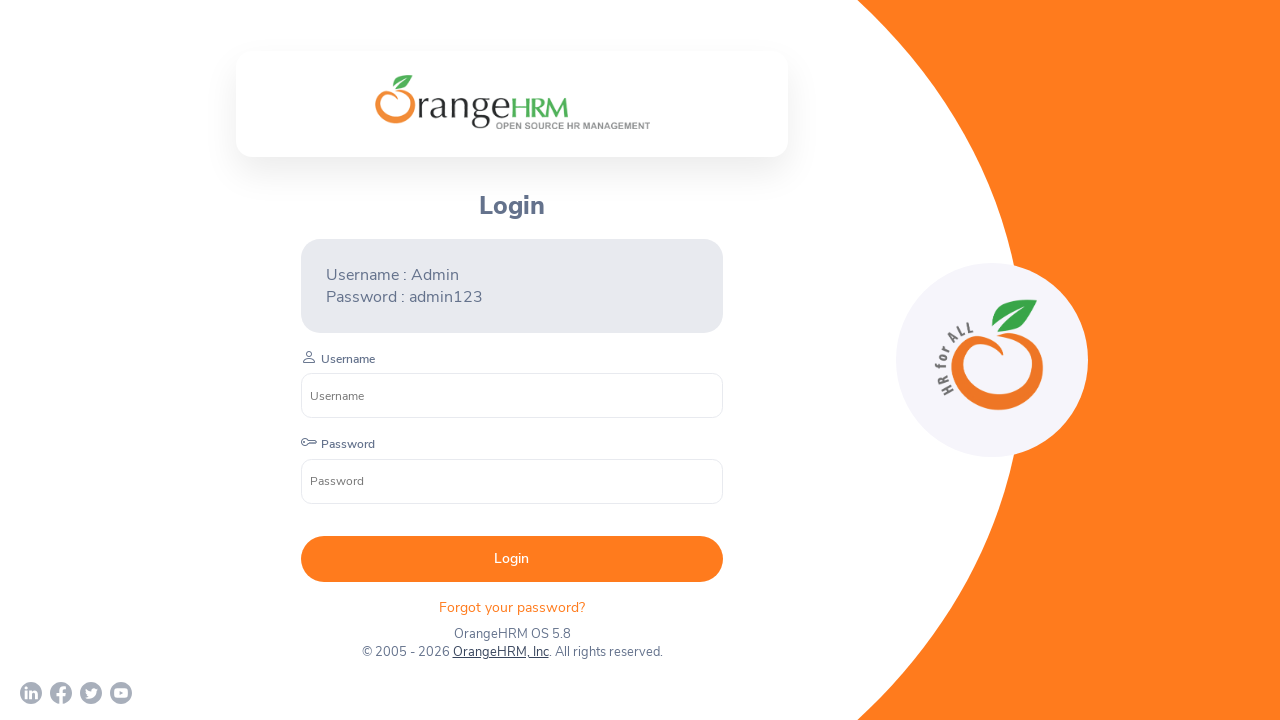

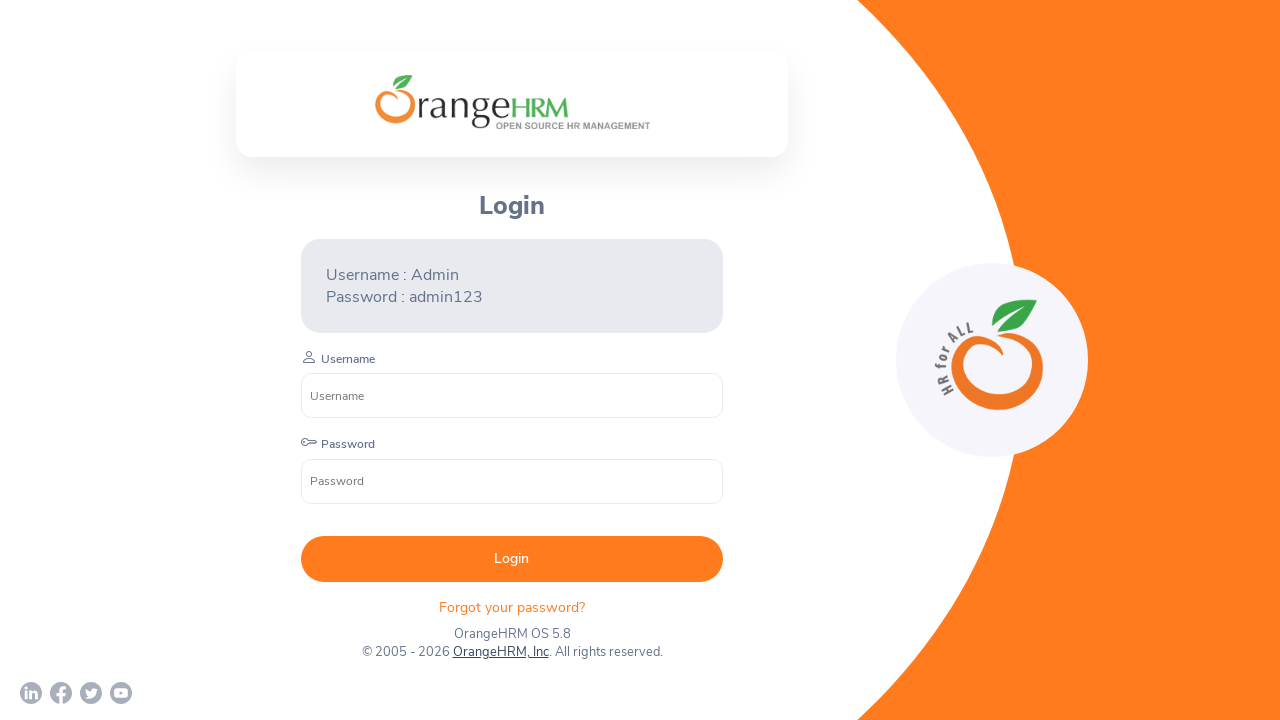